Tests dropdown selection functionality by navigating to a dropdown demo page and selecting an option from the dropdown menu

Starting URL: http://the-internet.herokuapp.com/

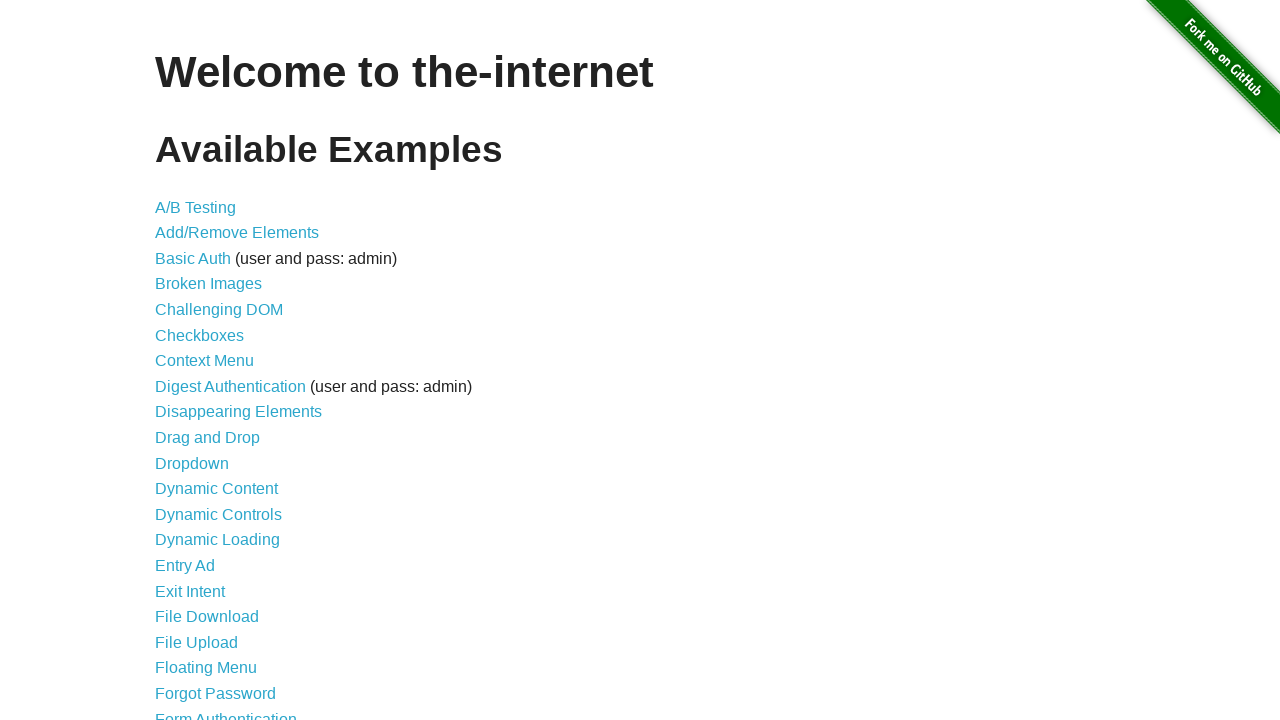

Clicked on the dropdown demo link at (192, 463) on xpath=//*[@id='content']/ul/li[11]/a
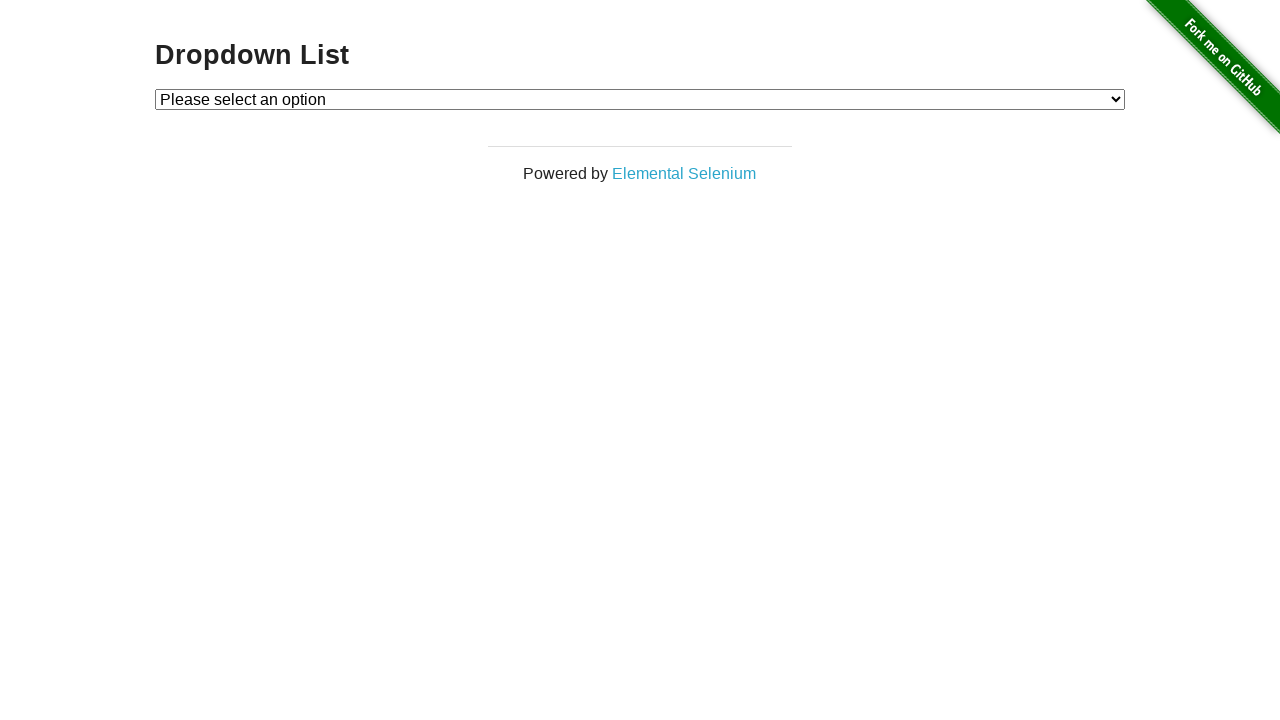

Dropdown menu became visible
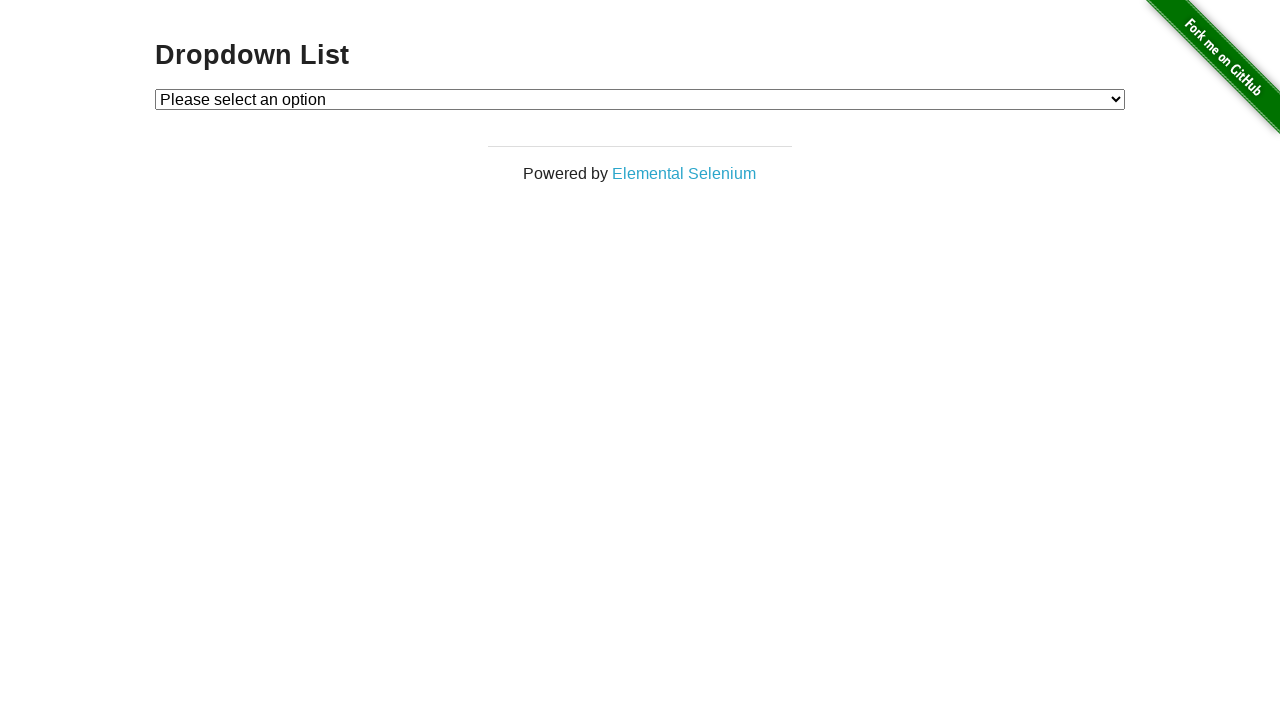

Selected 'Option 2' from dropdown menu on #dropdown
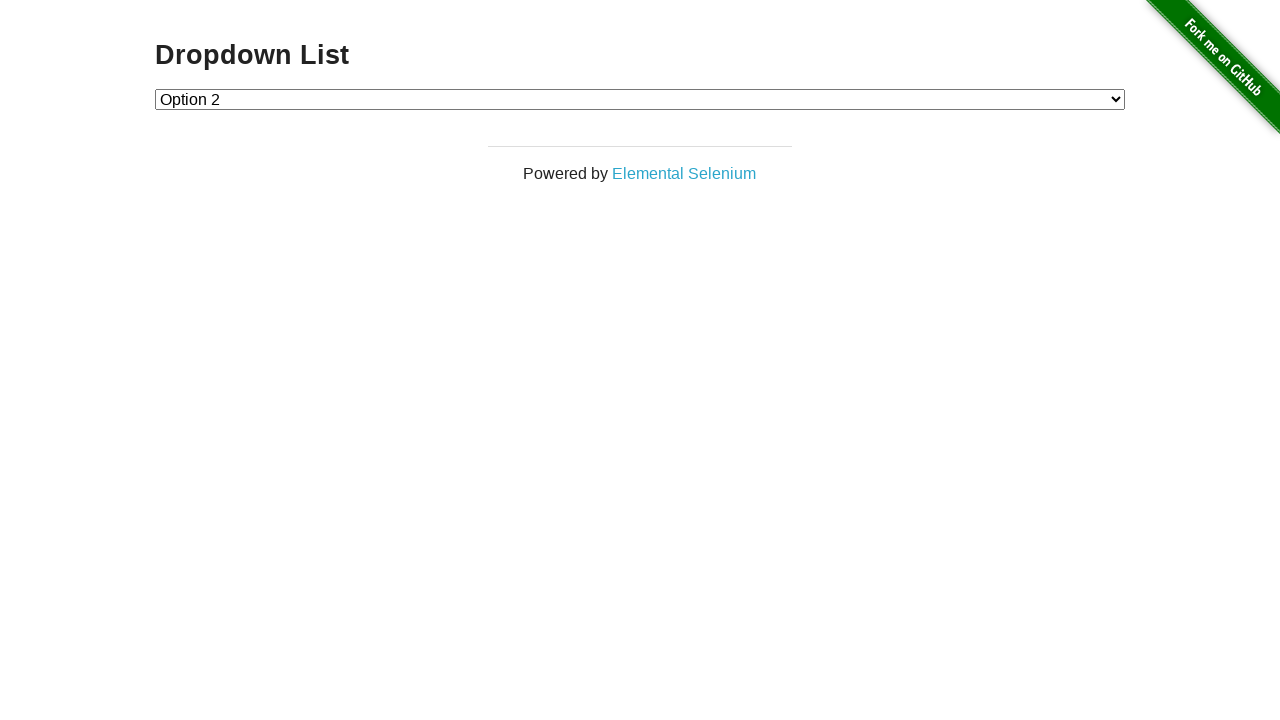

Retrieved selected dropdown value to verify selection
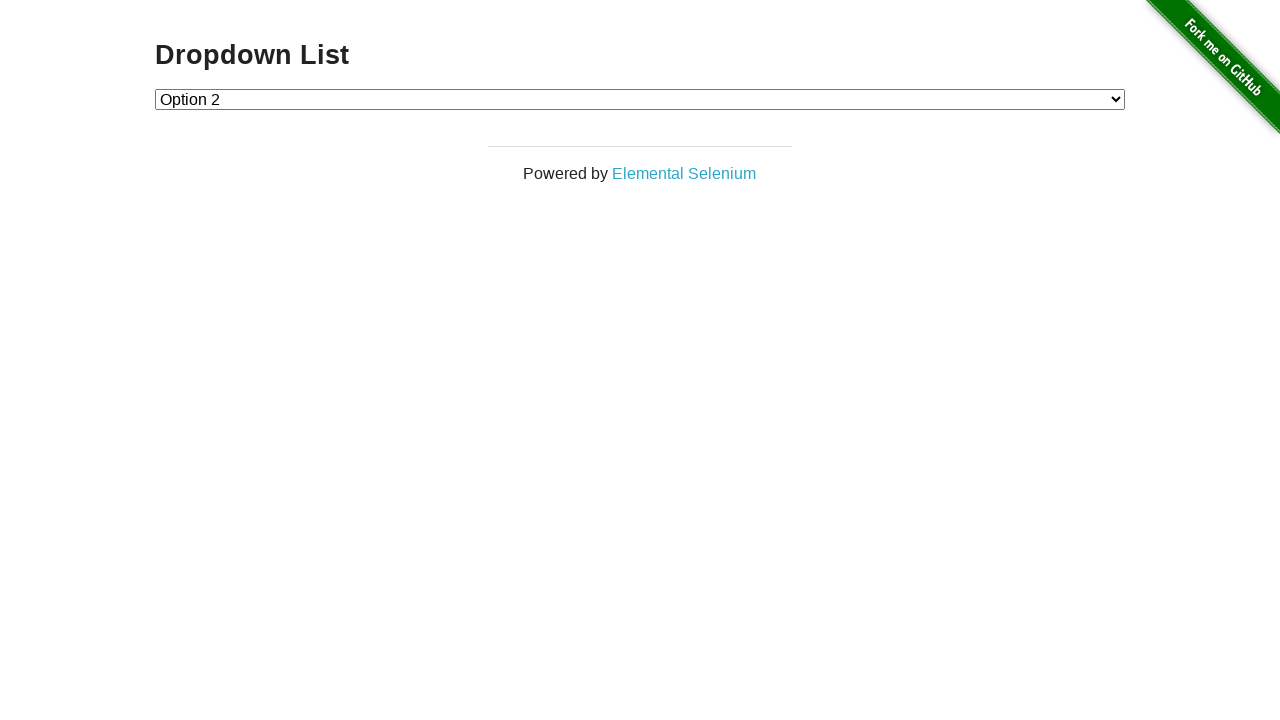

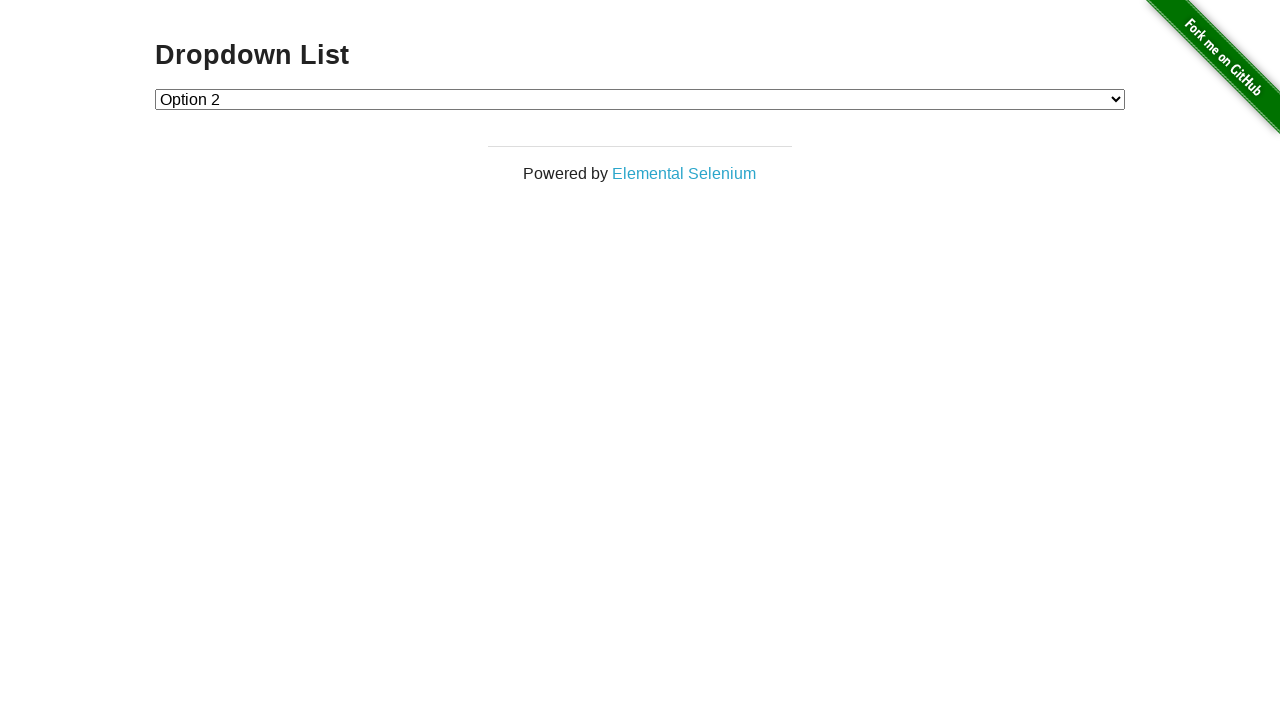